Tests that selecting 'Yes' radio button and clicking continue navigates to the next page in the holiday entitlement calculator

Starting URL: https://www.gov.uk/calculate-your-holiday-entitlement/y

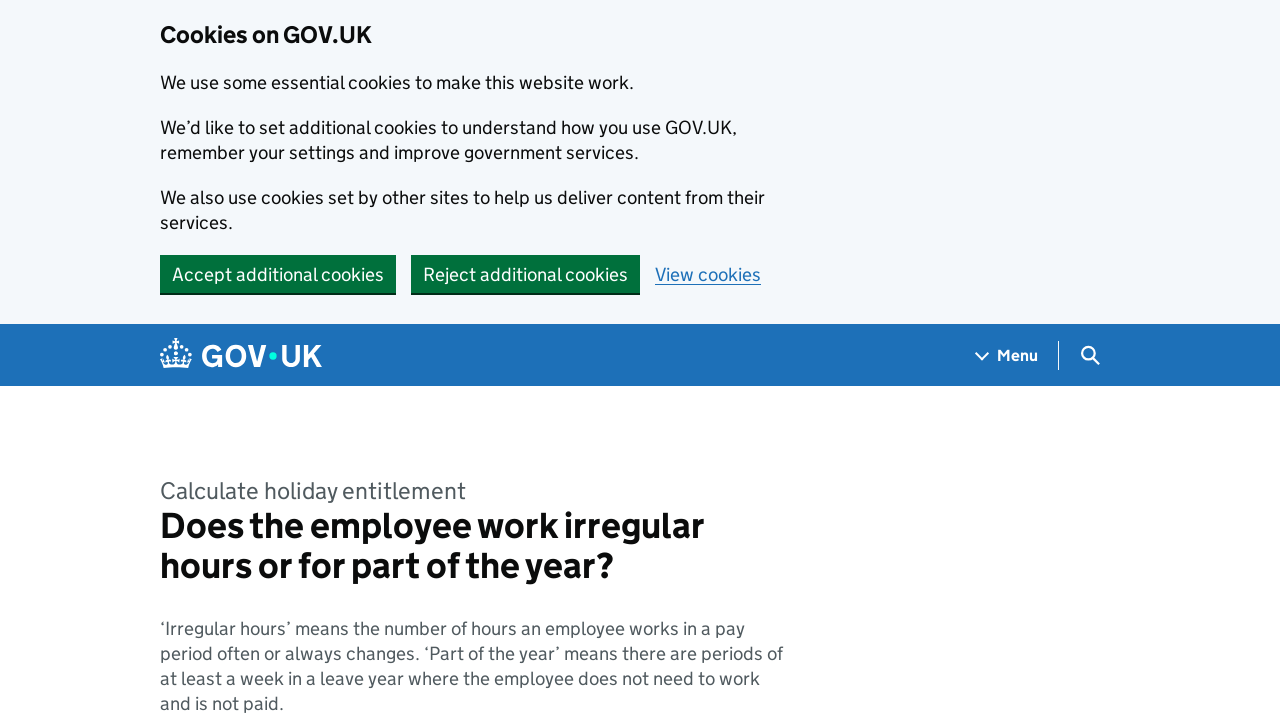

Clicked 'Yes' radio button at (182, 360) on id=response-0
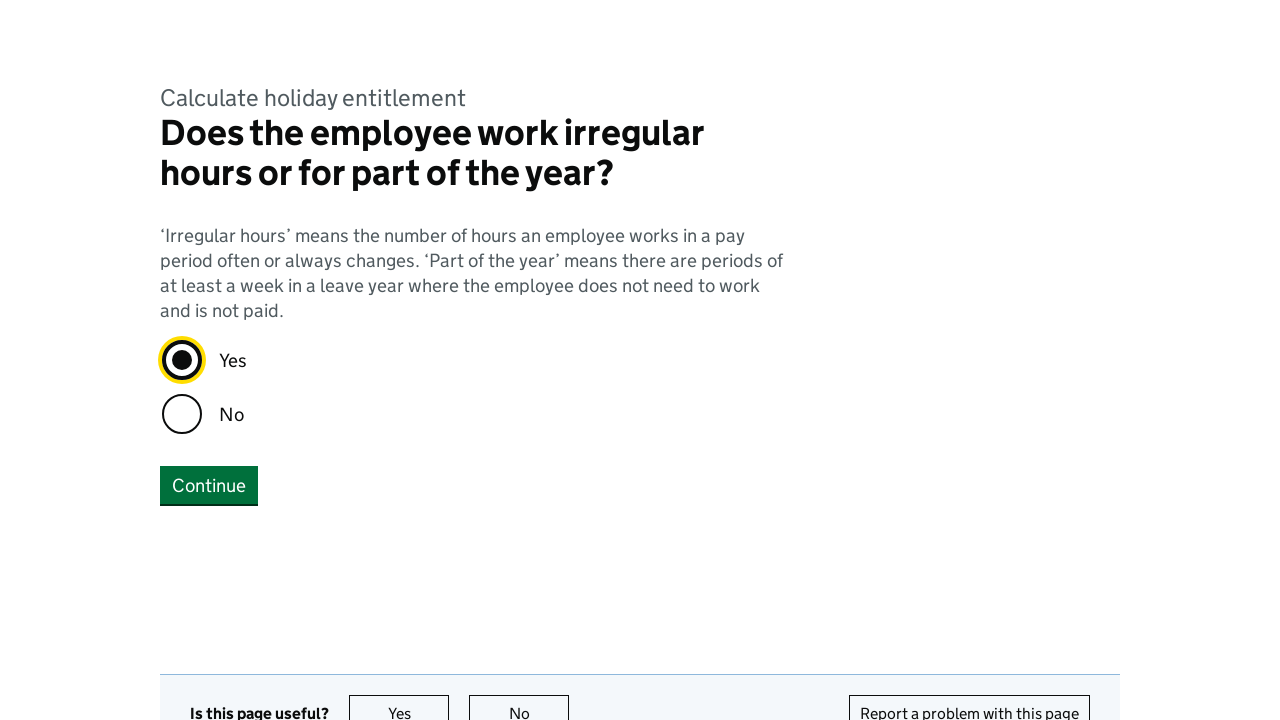

Clicked 'Continue' button at (209, 485) on internal:text="Continue"i
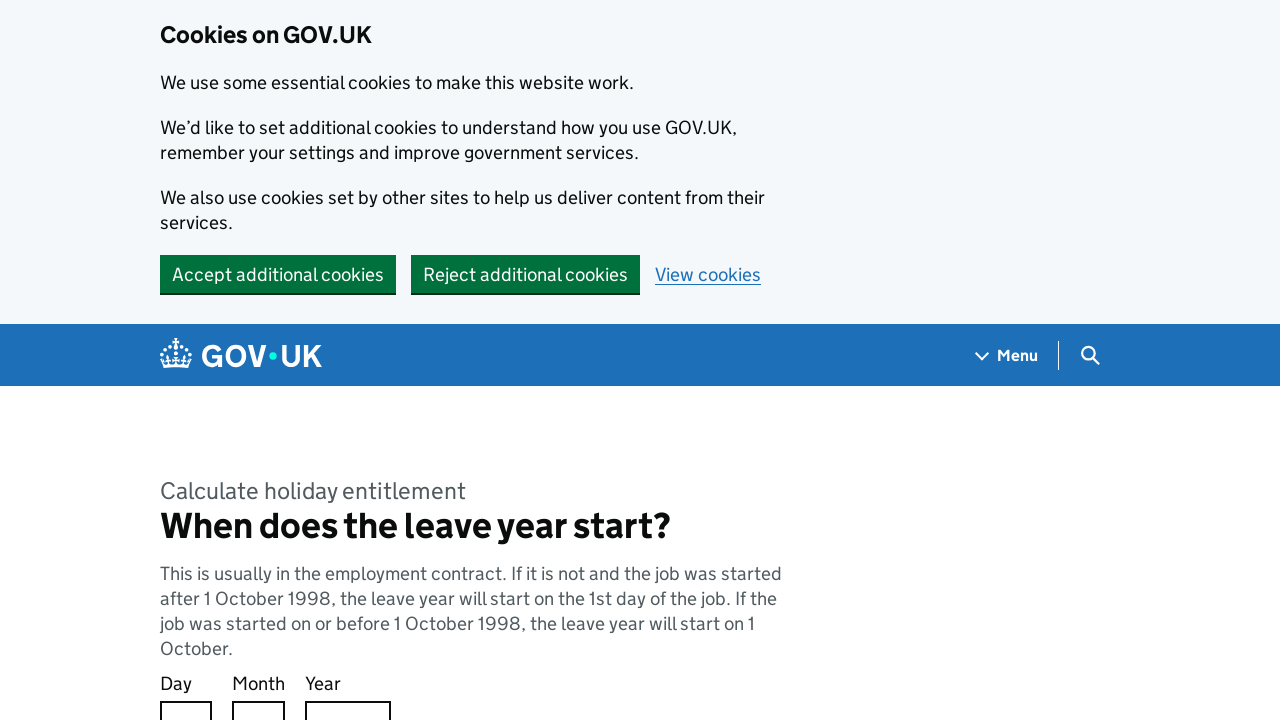

Navigation to next page completed - URL changed to irregular hours and part year page
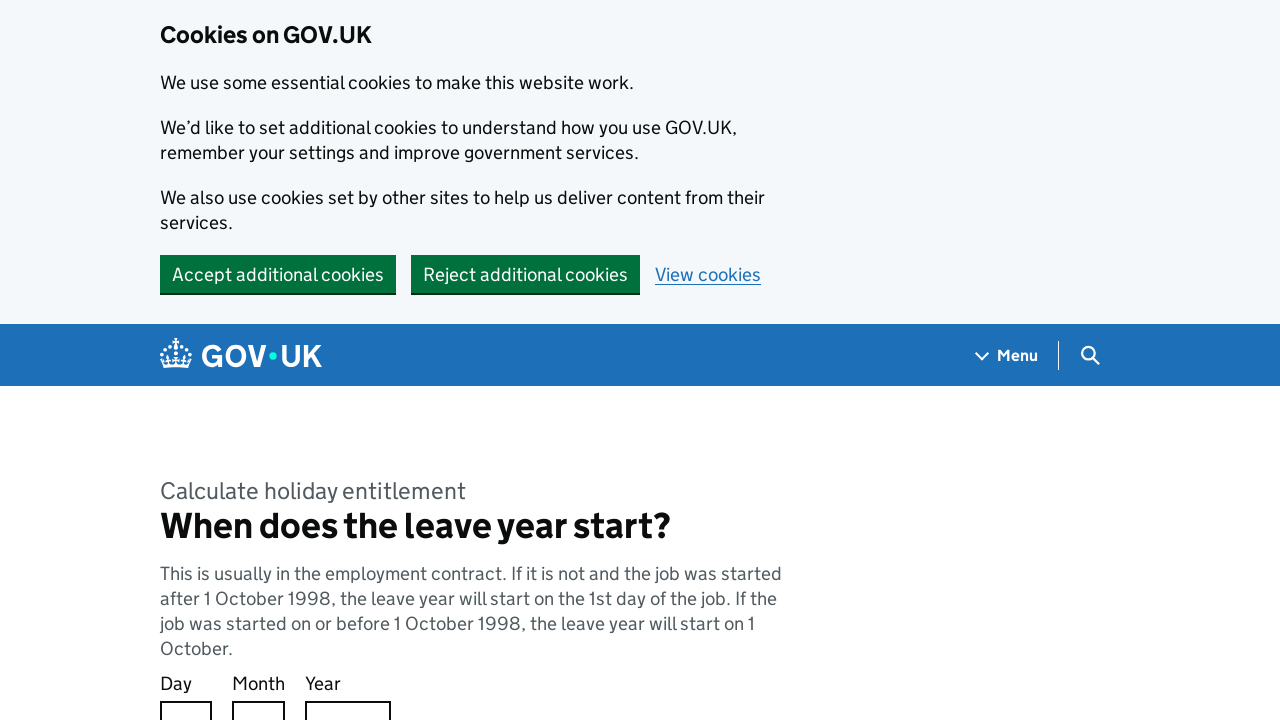

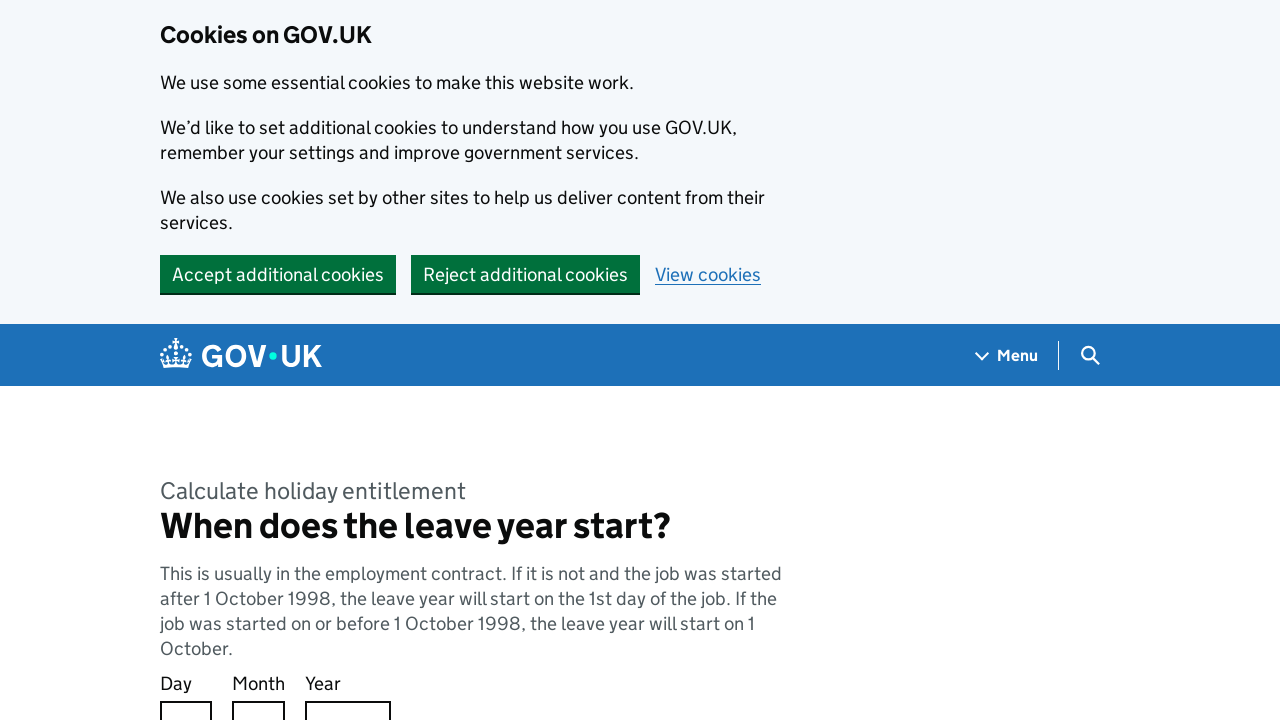